Tests form submission on Leafground website by filling email and message fields, then clicking submit button

Starting URL: https://www.leafground.com/

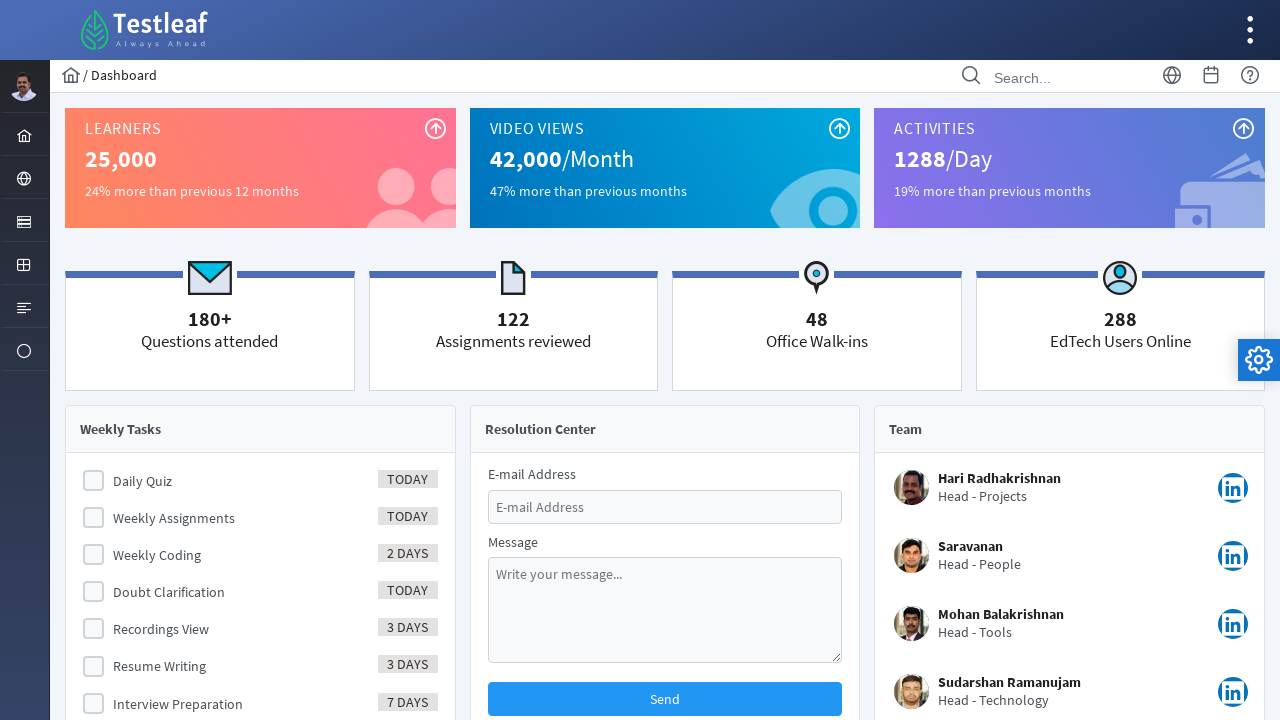

Filled email field with 'testuser@example.com' on input#email
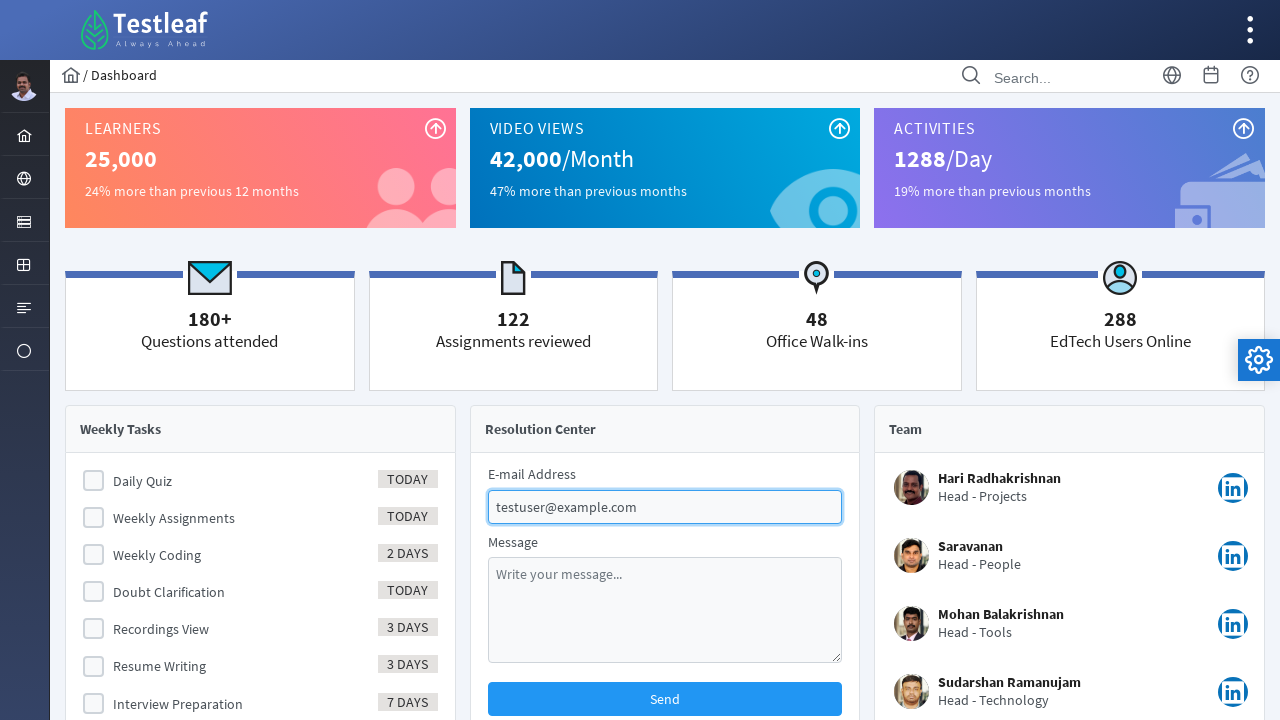

Filled message field with 'This is a test message for automation' on textarea#message
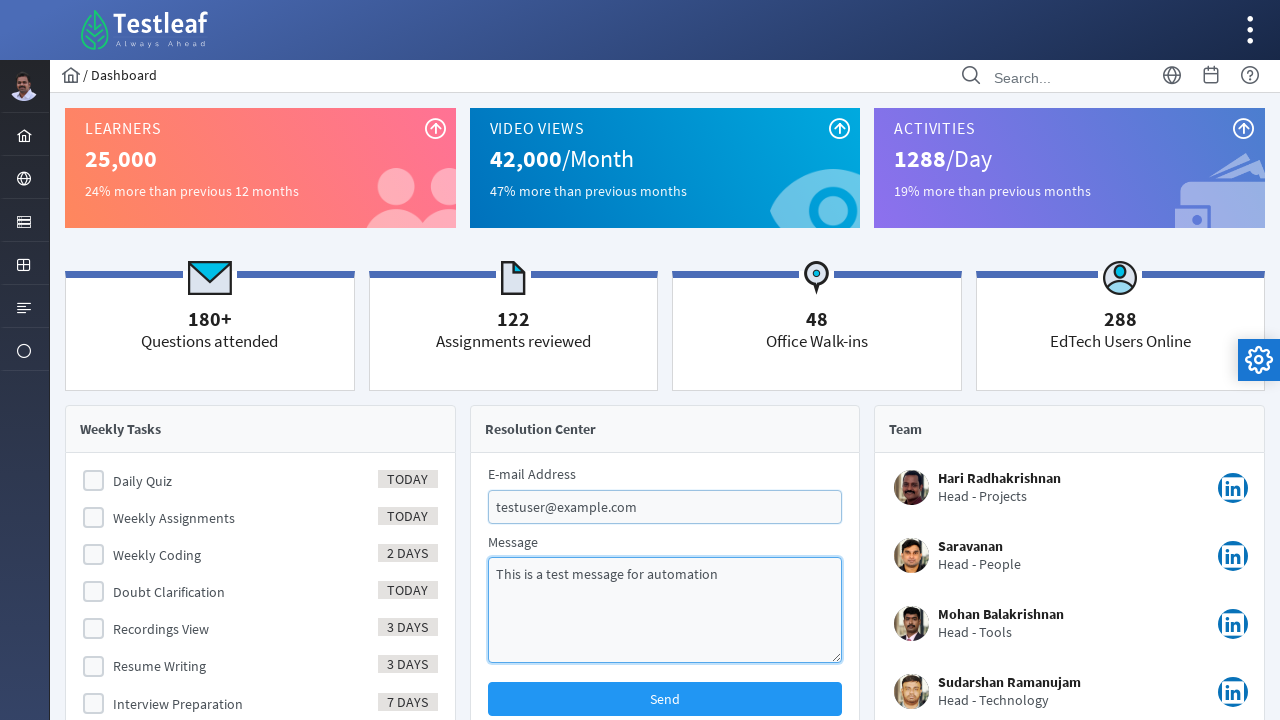

Clicked submit button to submit form at (665, 699) on button#j_idt130
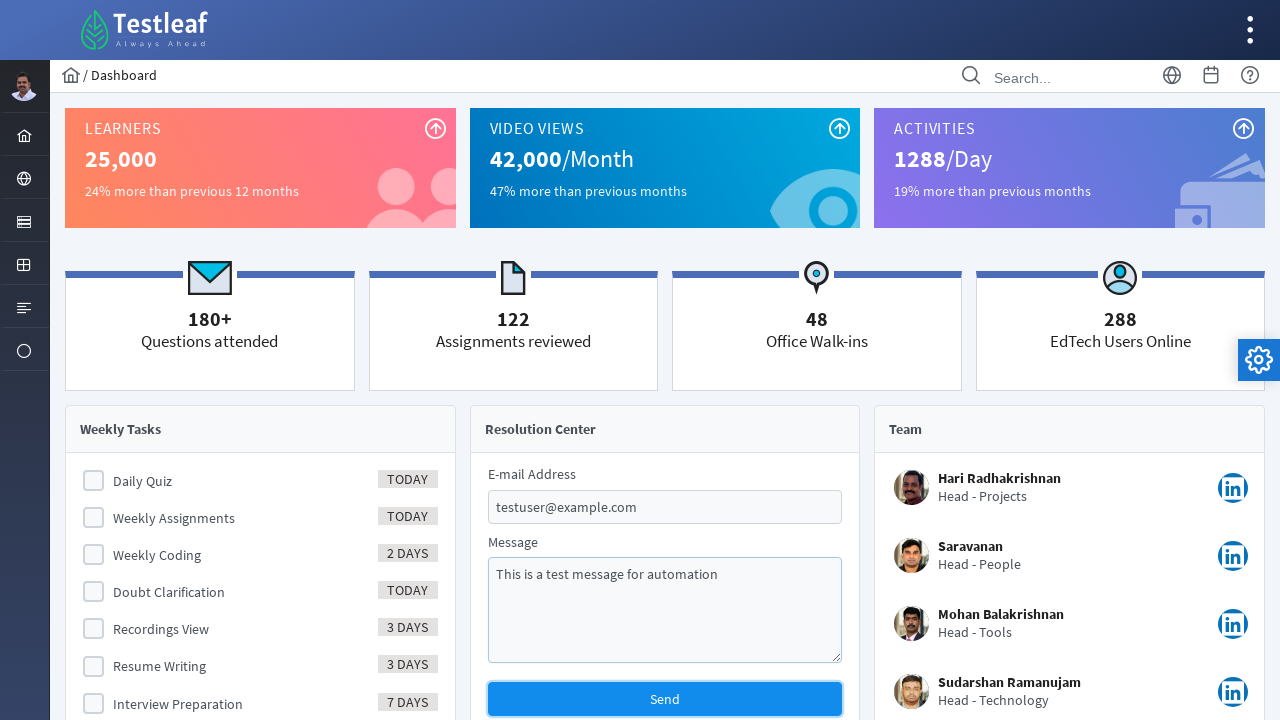

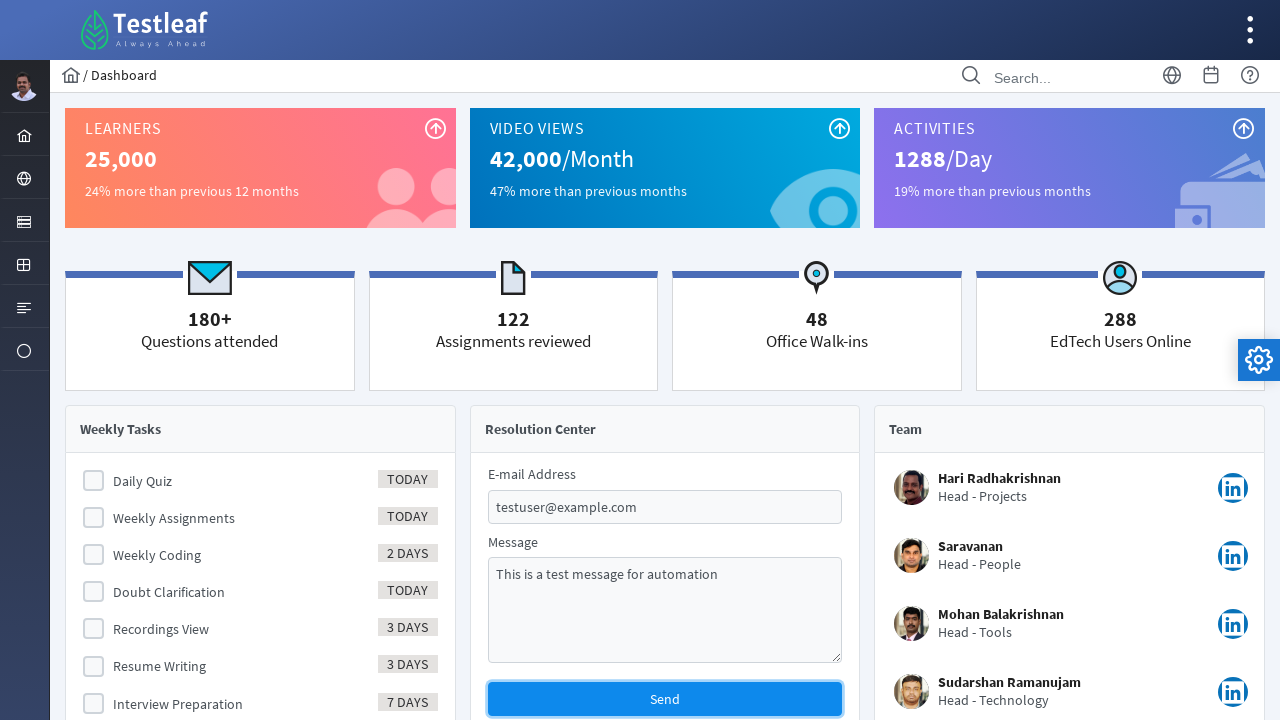